Tests filtering to display only completed todo items

Starting URL: https://demo.playwright.dev/todomvc

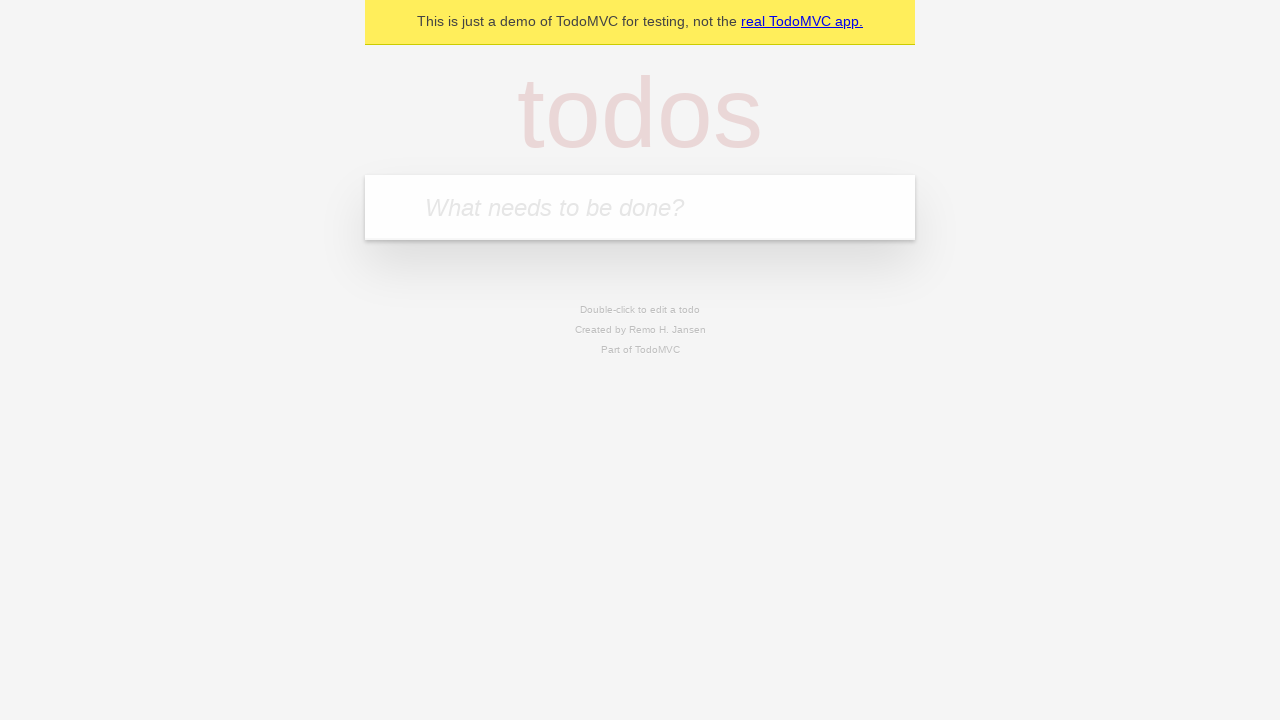

Located the 'What needs to be done?' input field
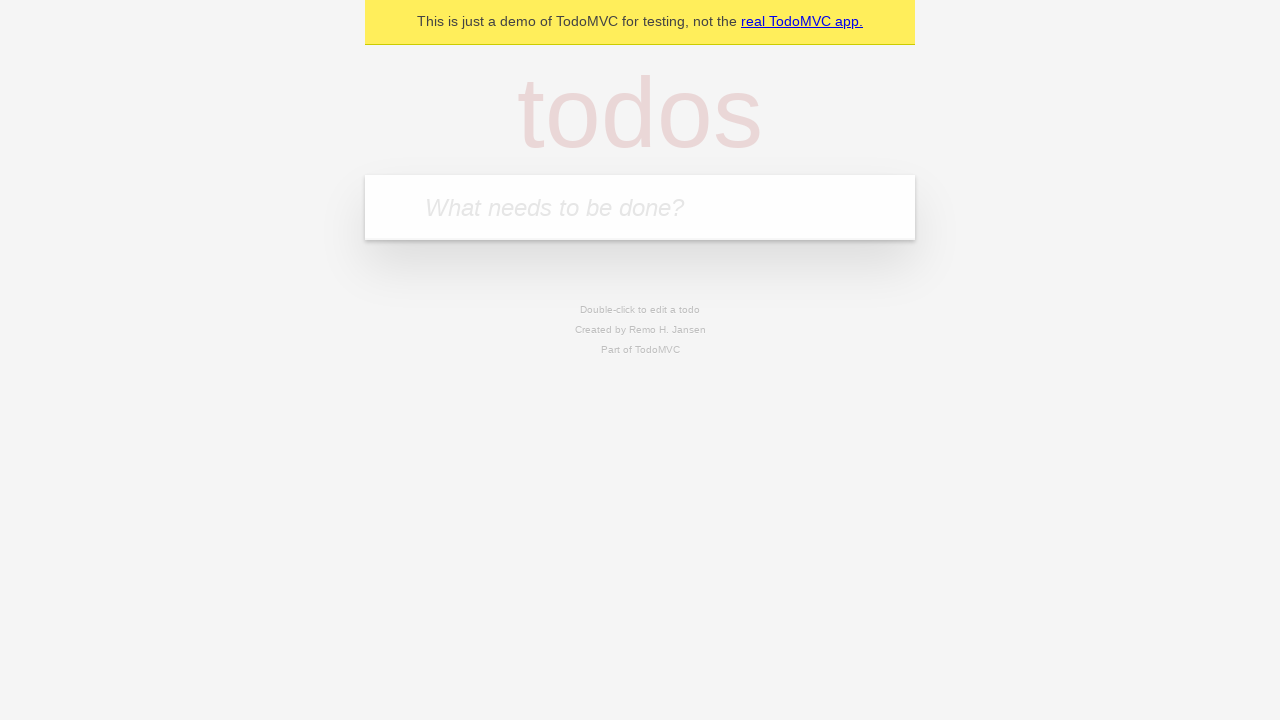

Filled todo input with 'buy some cheese' on internal:attr=[placeholder="What needs to be done?"i]
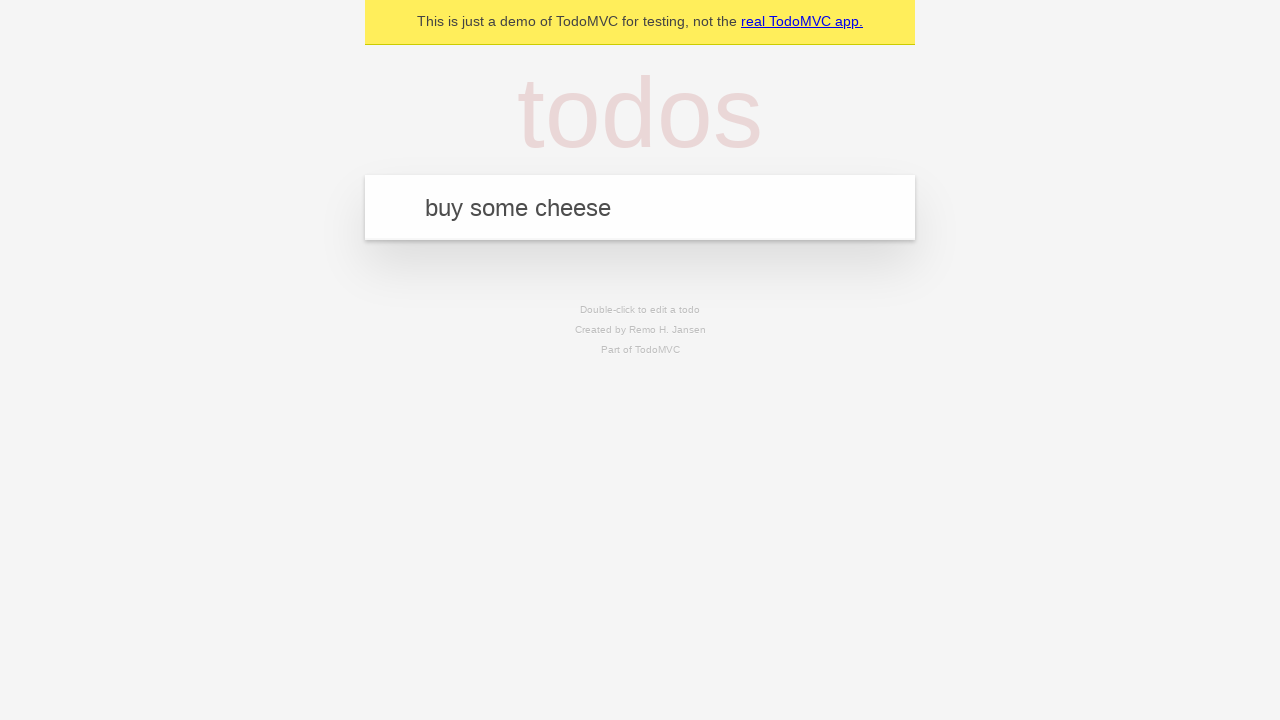

Pressed Enter to add todo item 'buy some cheese' on internal:attr=[placeholder="What needs to be done?"i]
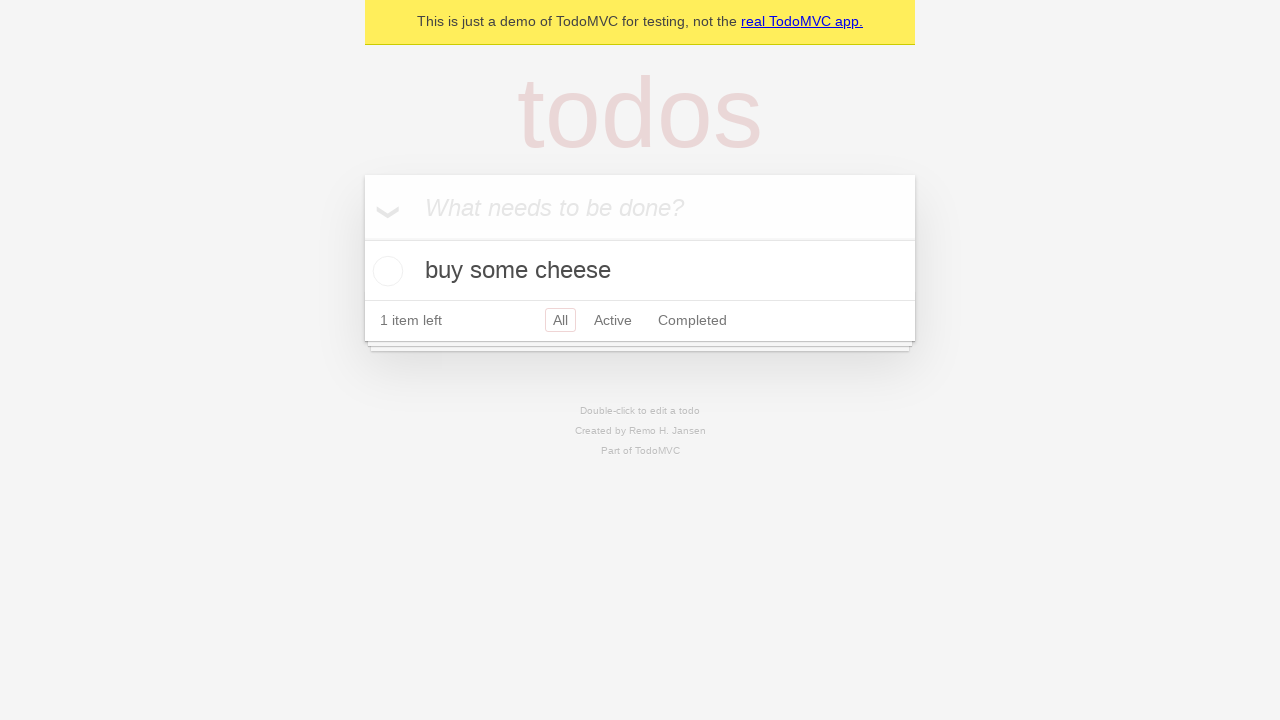

Filled todo input with 'feed the cat' on internal:attr=[placeholder="What needs to be done?"i]
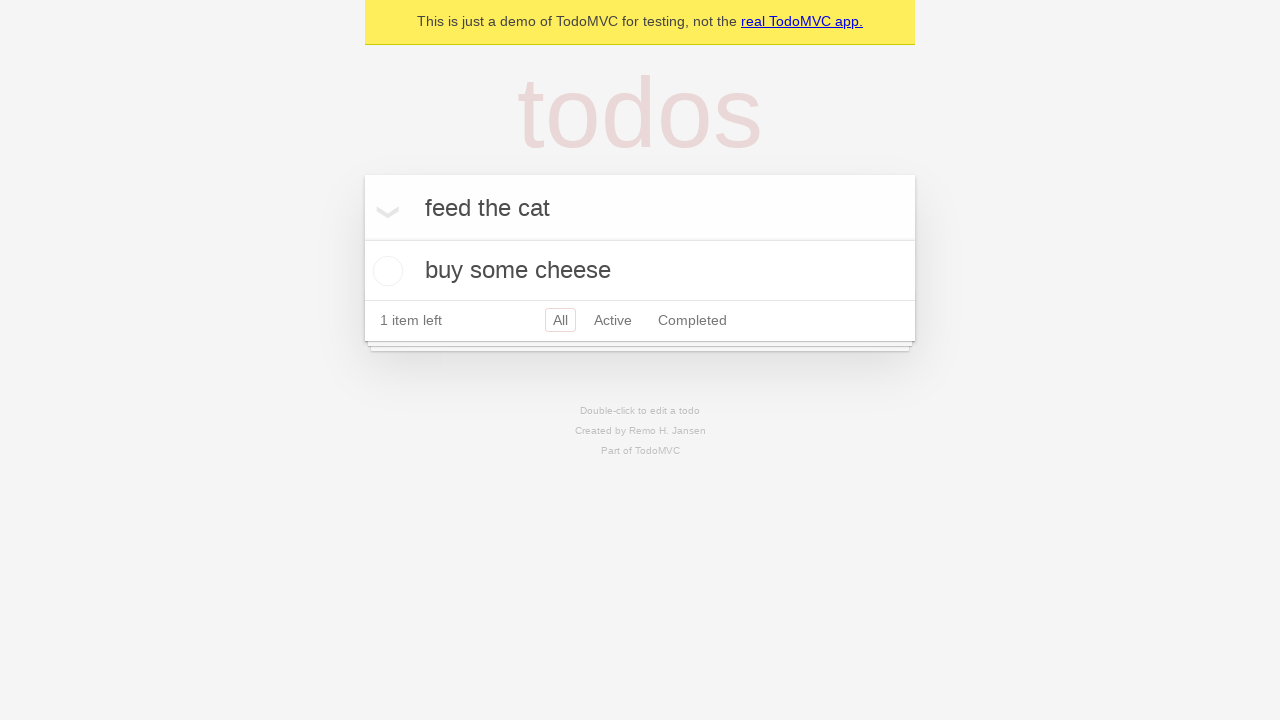

Pressed Enter to add todo item 'feed the cat' on internal:attr=[placeholder="What needs to be done?"i]
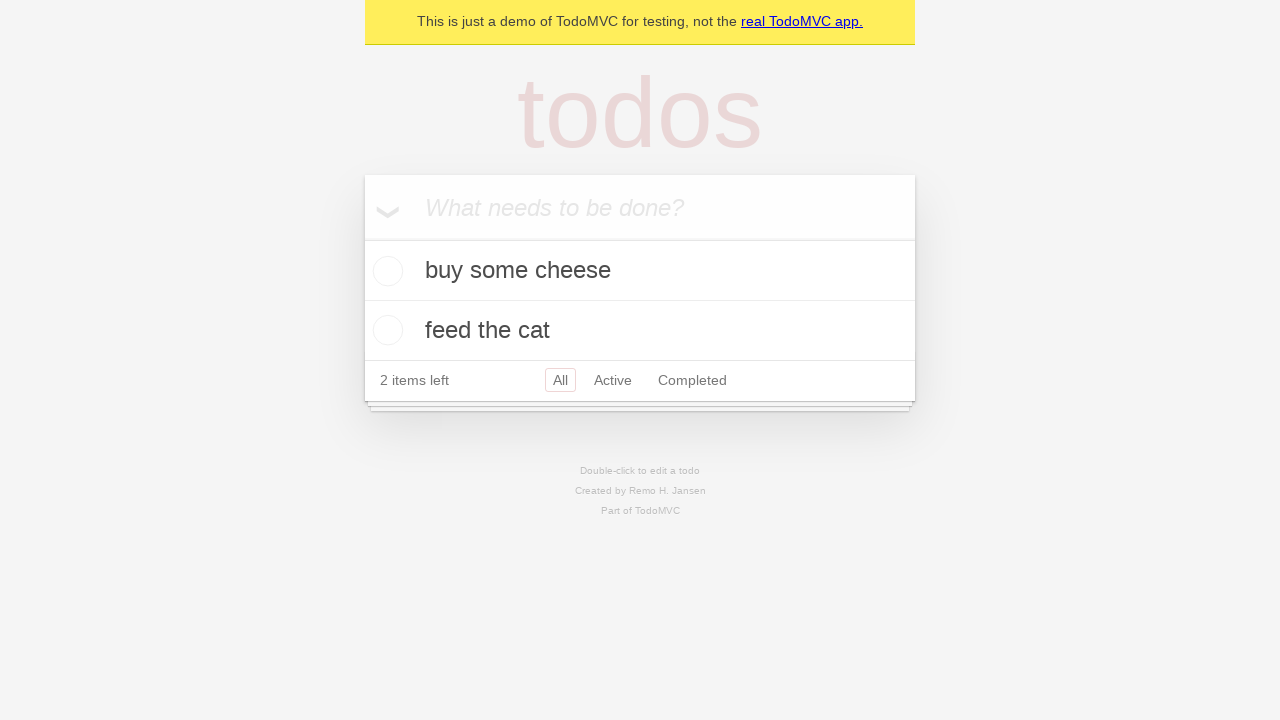

Filled todo input with 'book a doctors appointment' on internal:attr=[placeholder="What needs to be done?"i]
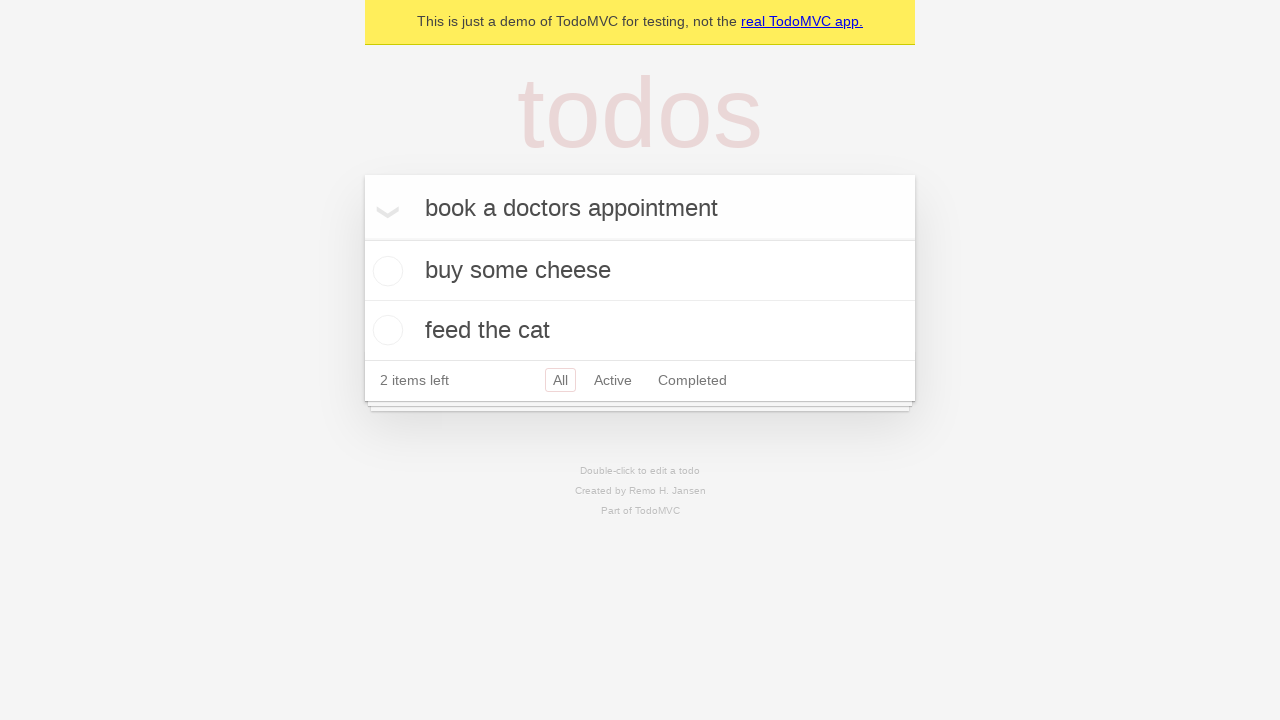

Pressed Enter to add todo item 'book a doctors appointment' on internal:attr=[placeholder="What needs to be done?"i]
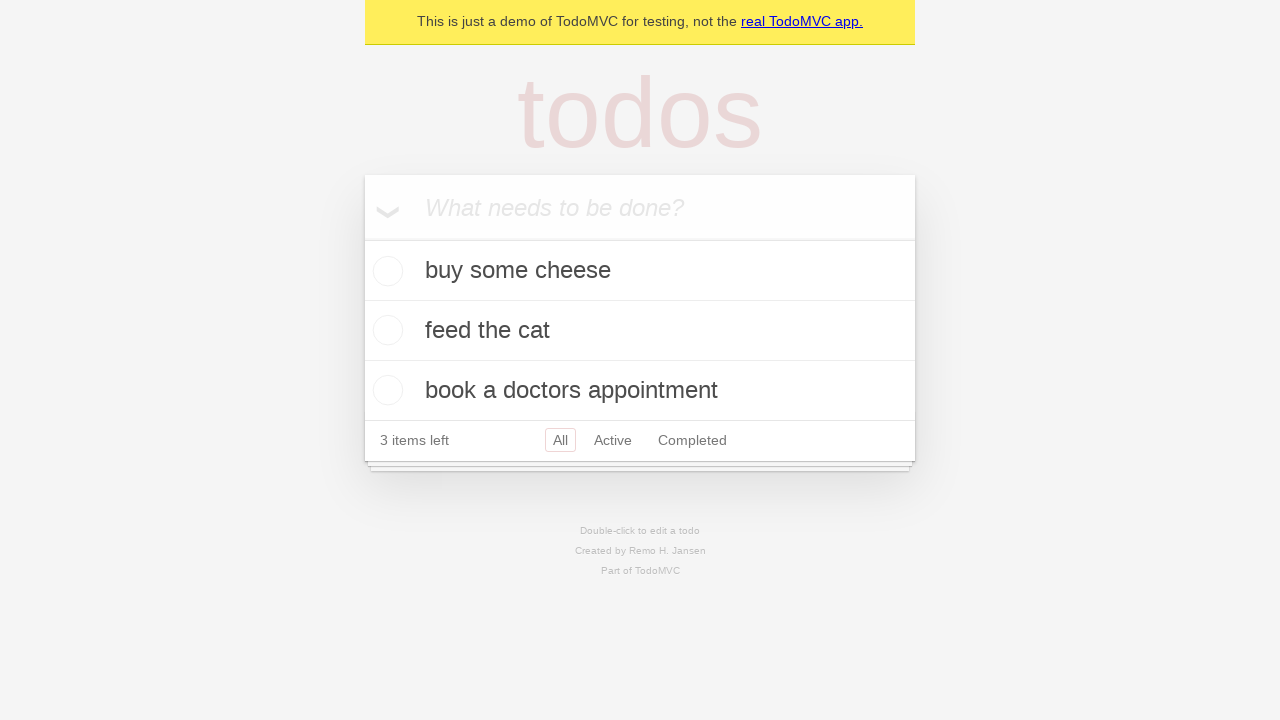

All 3 todo items have been added to the list
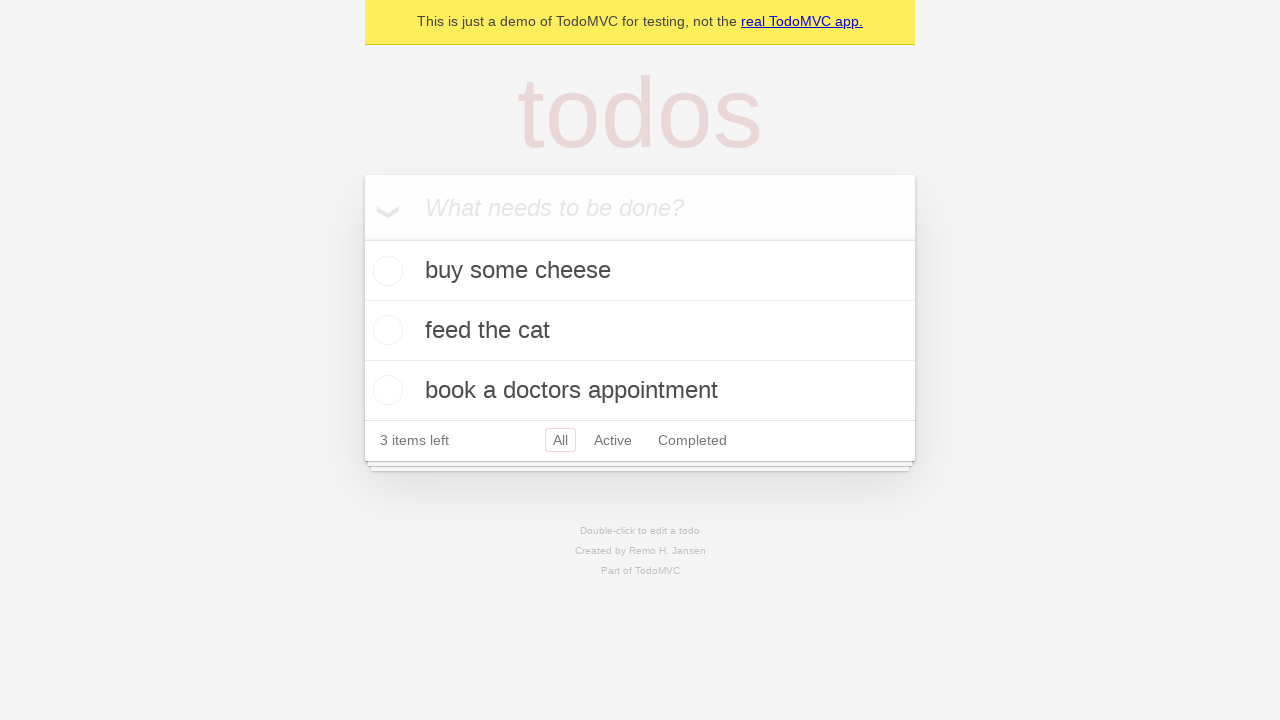

Checked the second todo item checkbox to mark it as completed at (385, 330) on internal:testid=[data-testid="todo-item"s] >> nth=1 >> internal:role=checkbox
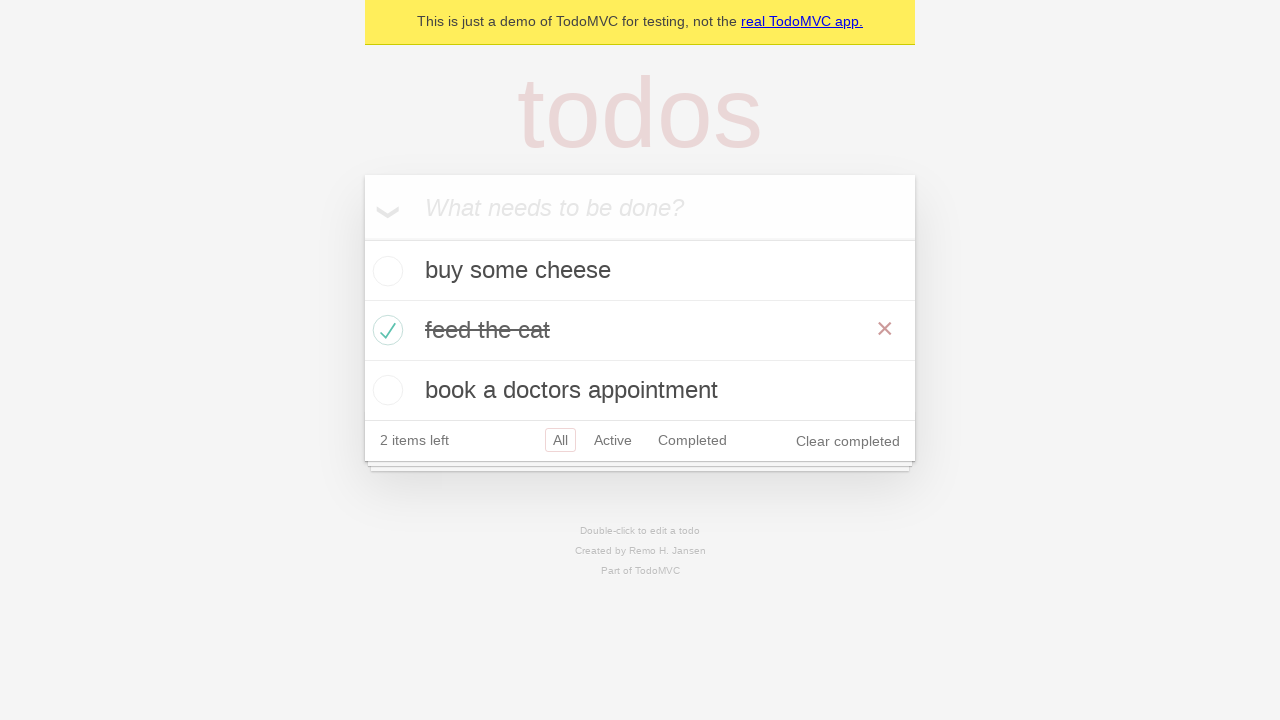

Clicked the 'Completed' filter link to display only completed items at (692, 440) on internal:role=link[name="Completed"i]
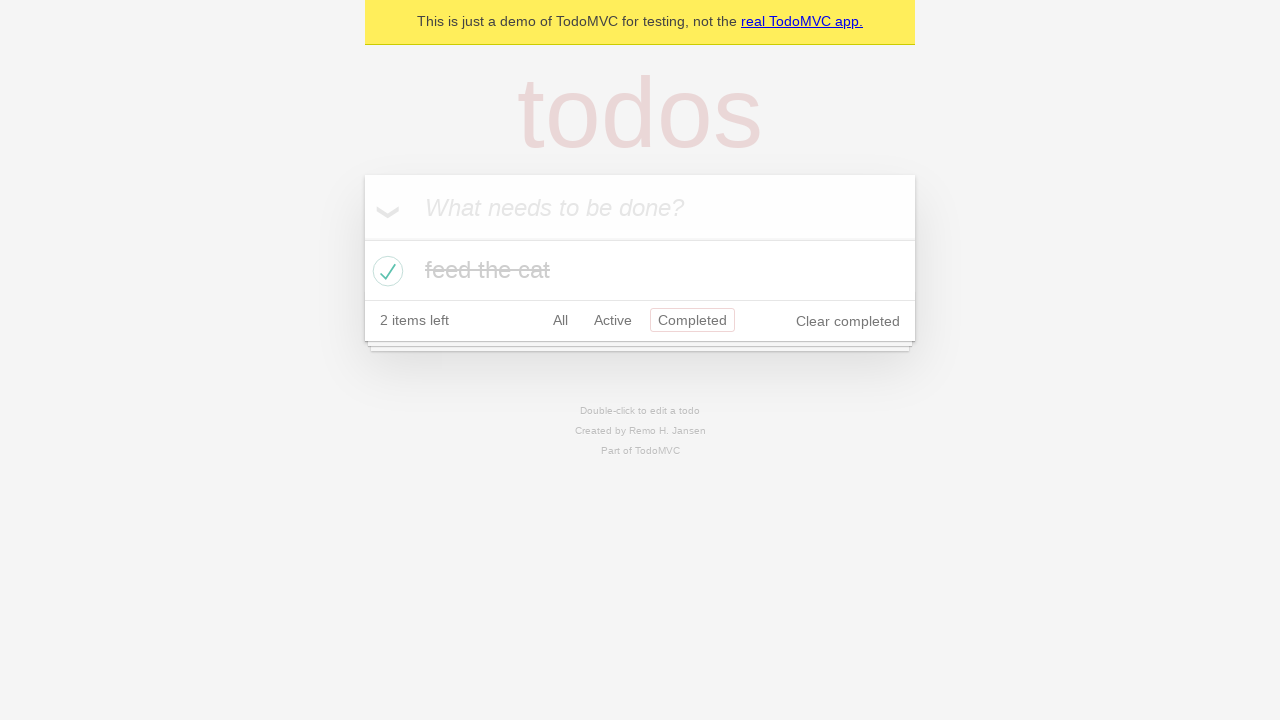

Completed filter applied - only 1 completed todo item is now visible
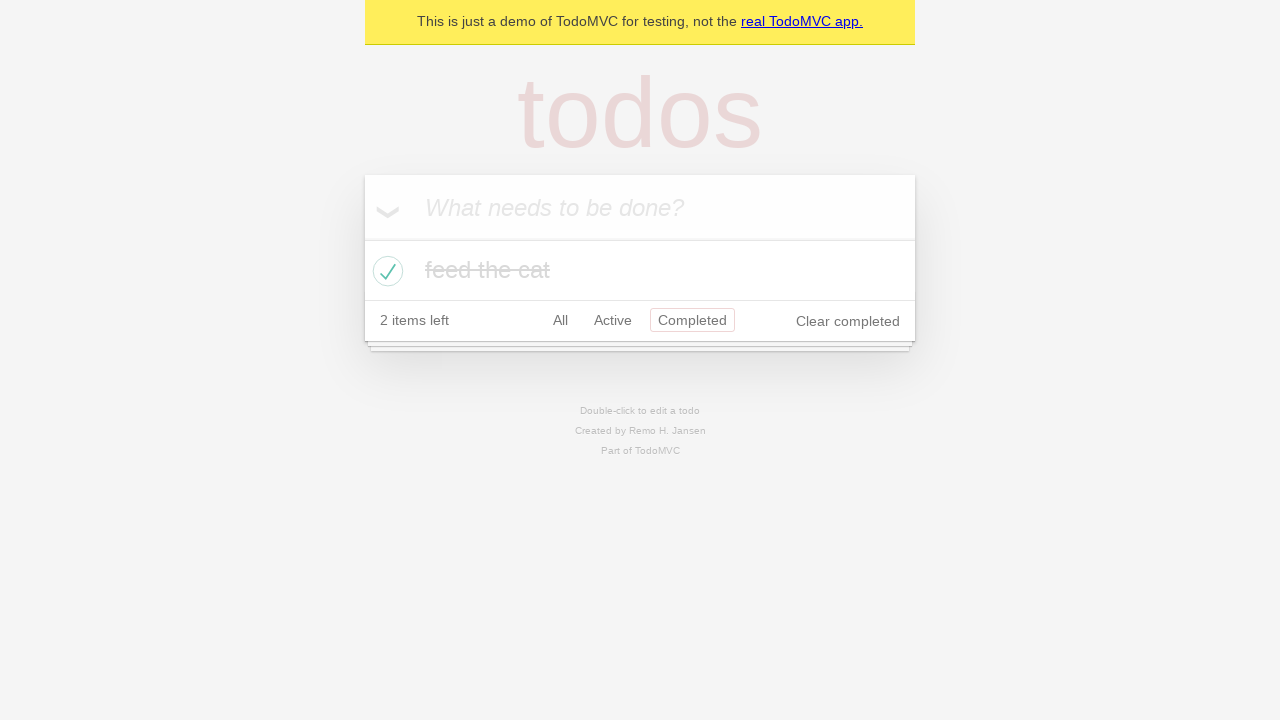

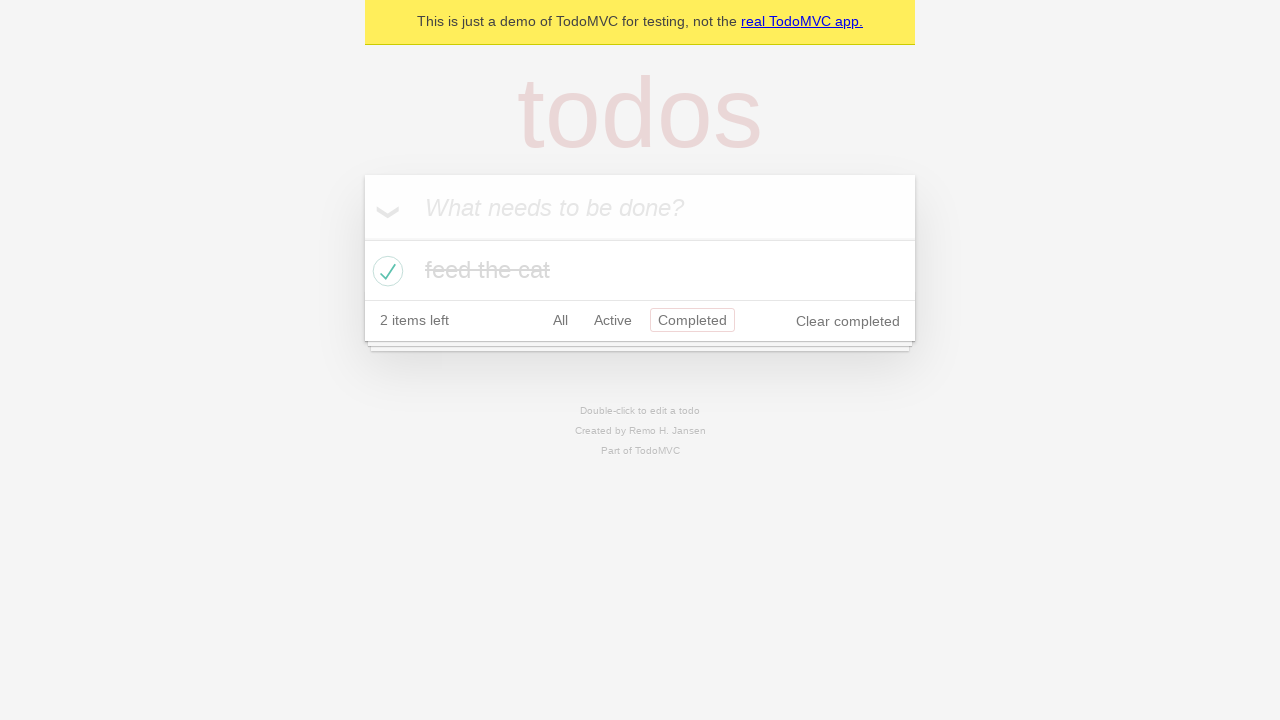